Tests the age form by entering a name and age, submitting the form, and verifying the resulting message

Starting URL: https://kristinek.github.io/site/examples/age

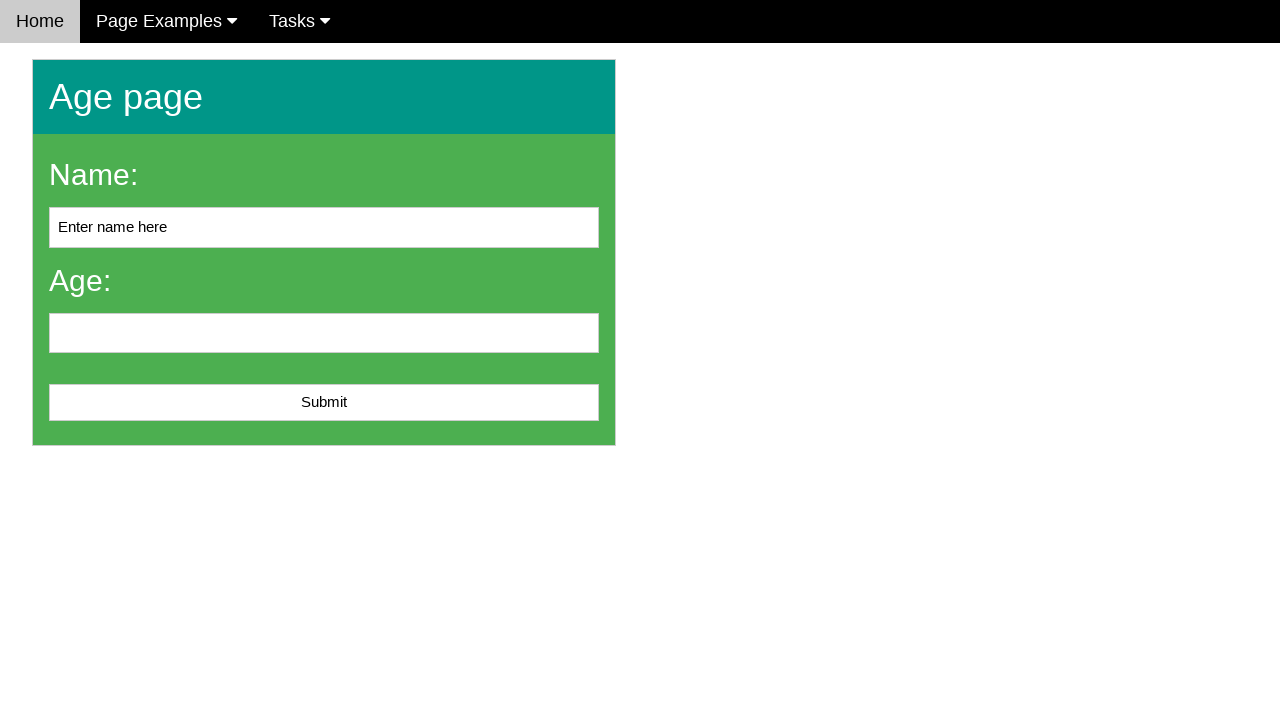

Filled name field with 'John' on #name
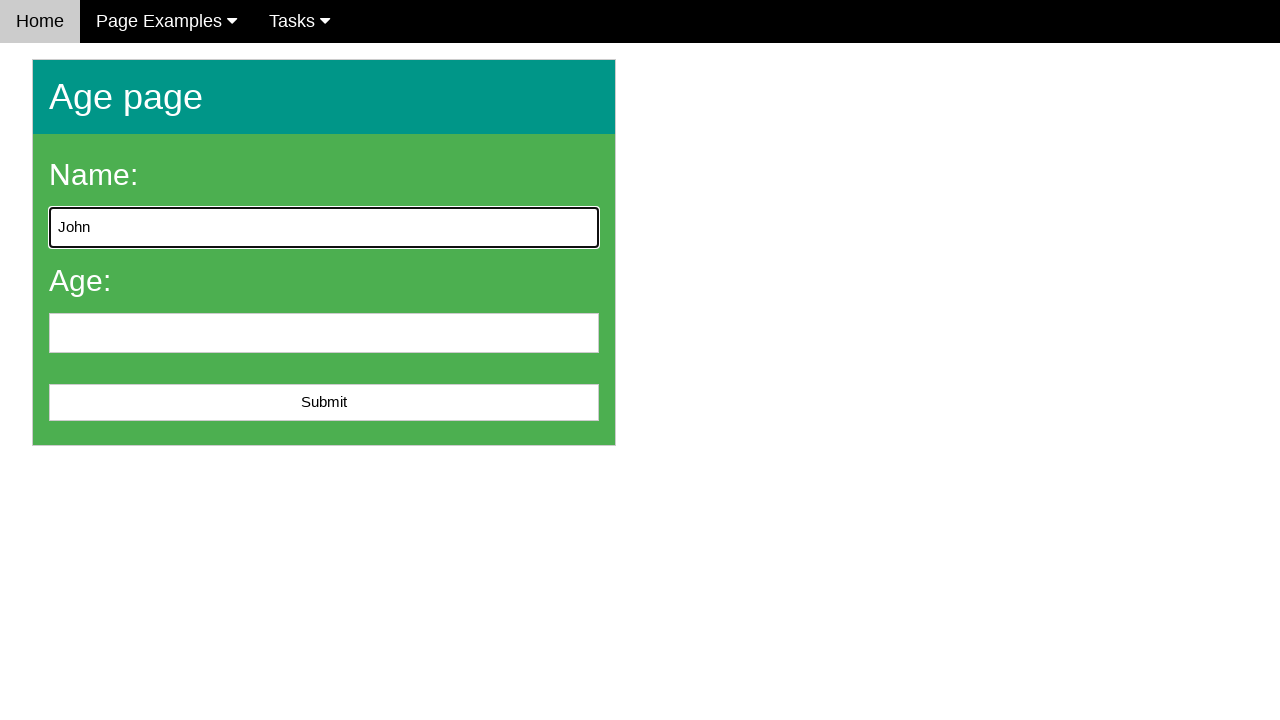

Filled age field with '25' on input[name='age']
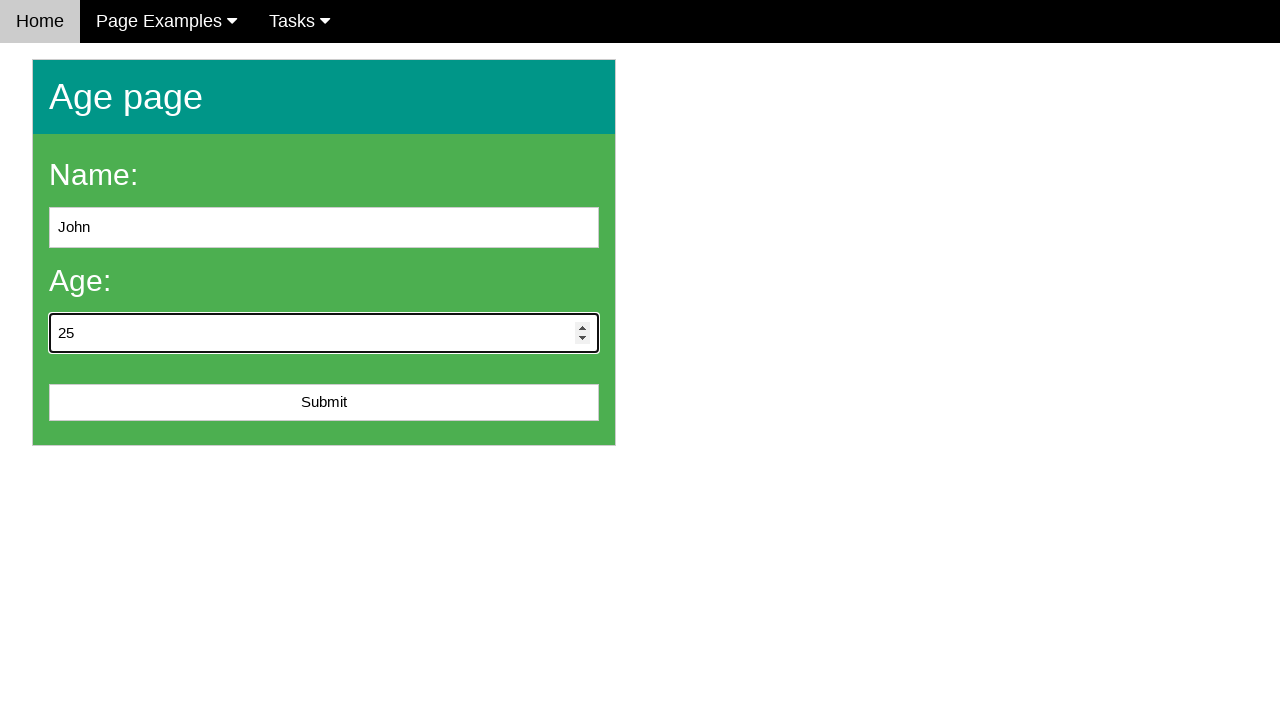

Clicked submit button to submit the age form at (324, 403) on #submit
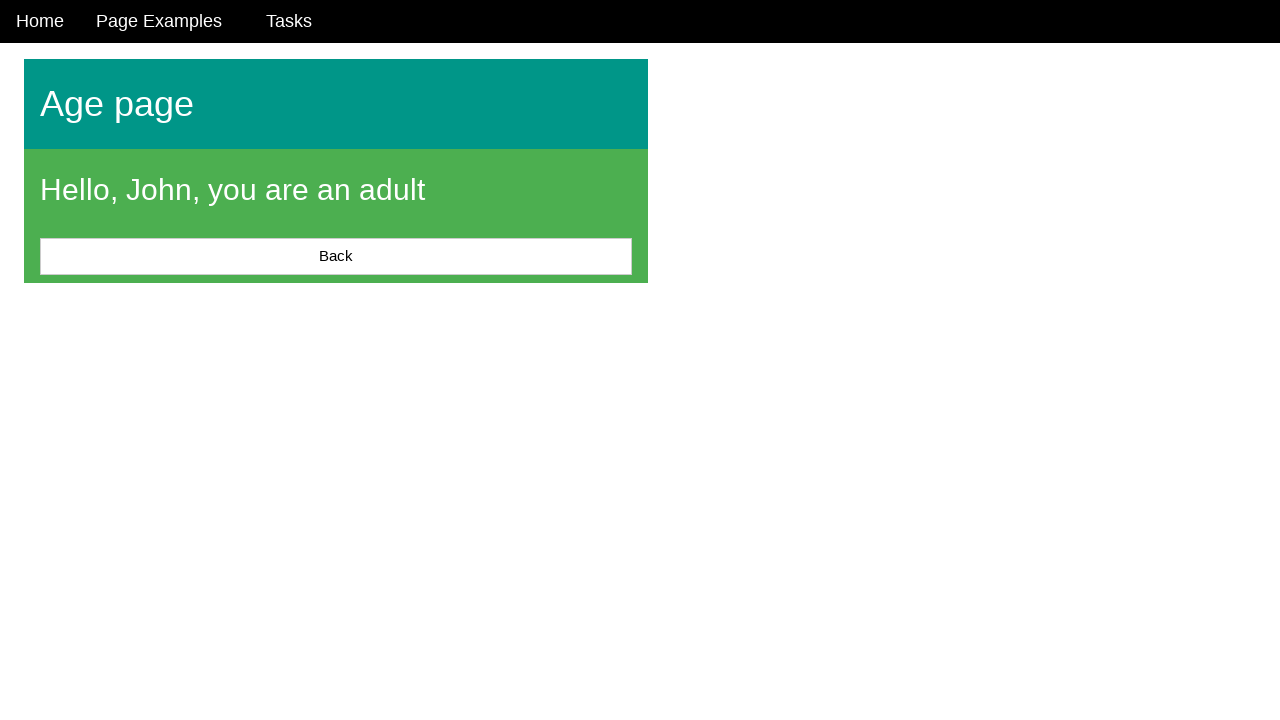

Located the message element
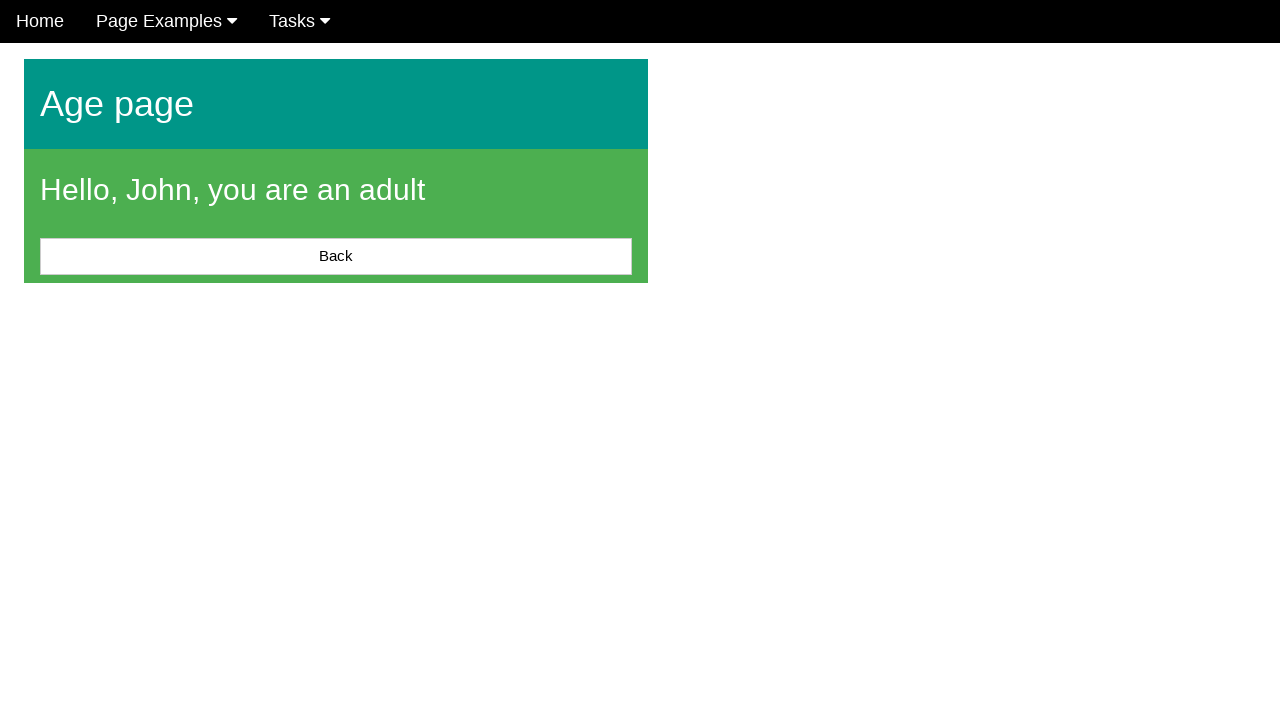

Verified the message is displayed
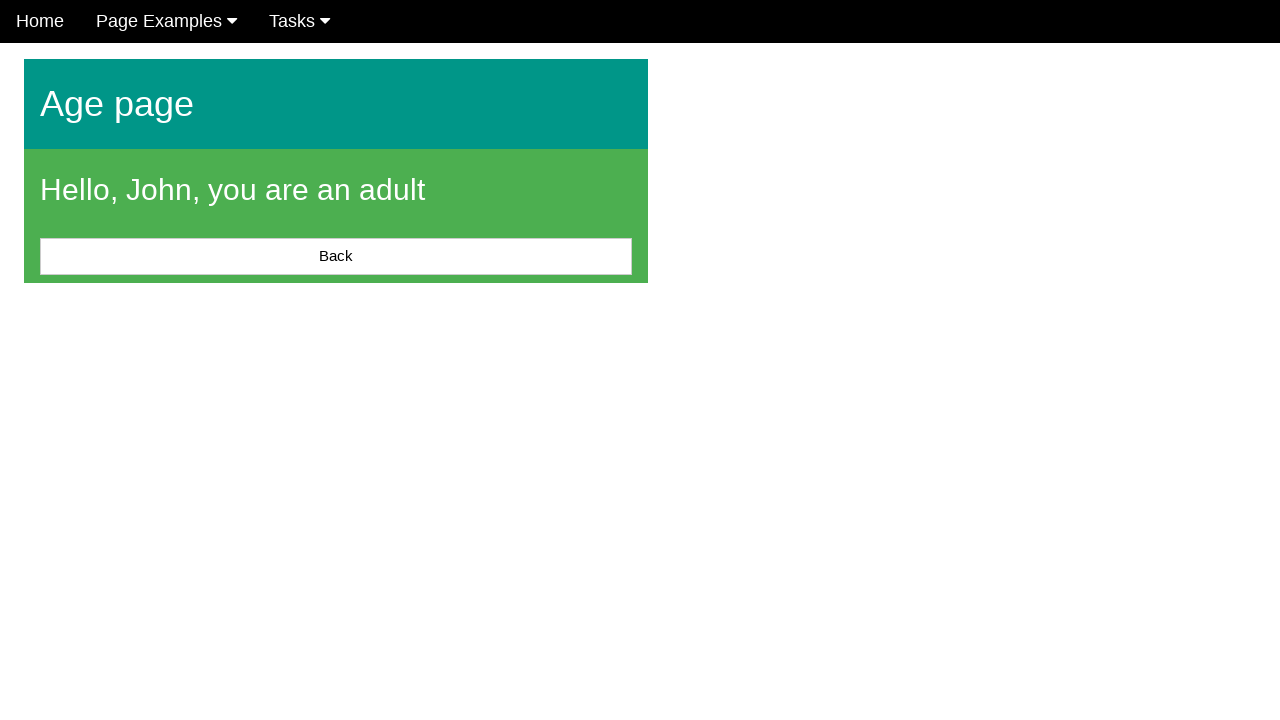

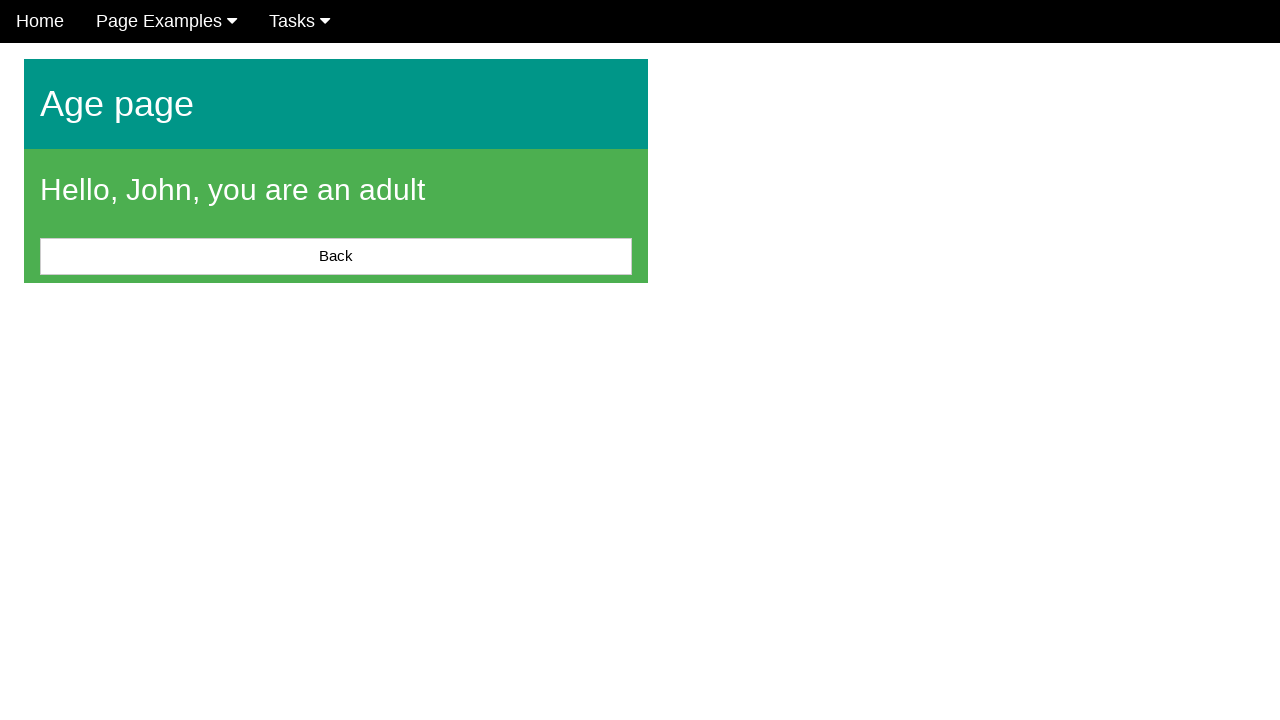